Tests an explicit wait scenario by waiting for a price to change to $100, then clicking a book button, calculating an answer based on a displayed value using a mathematical formula, and submitting the result.

Starting URL: http://suninjuly.github.io/explicit_wait2.html

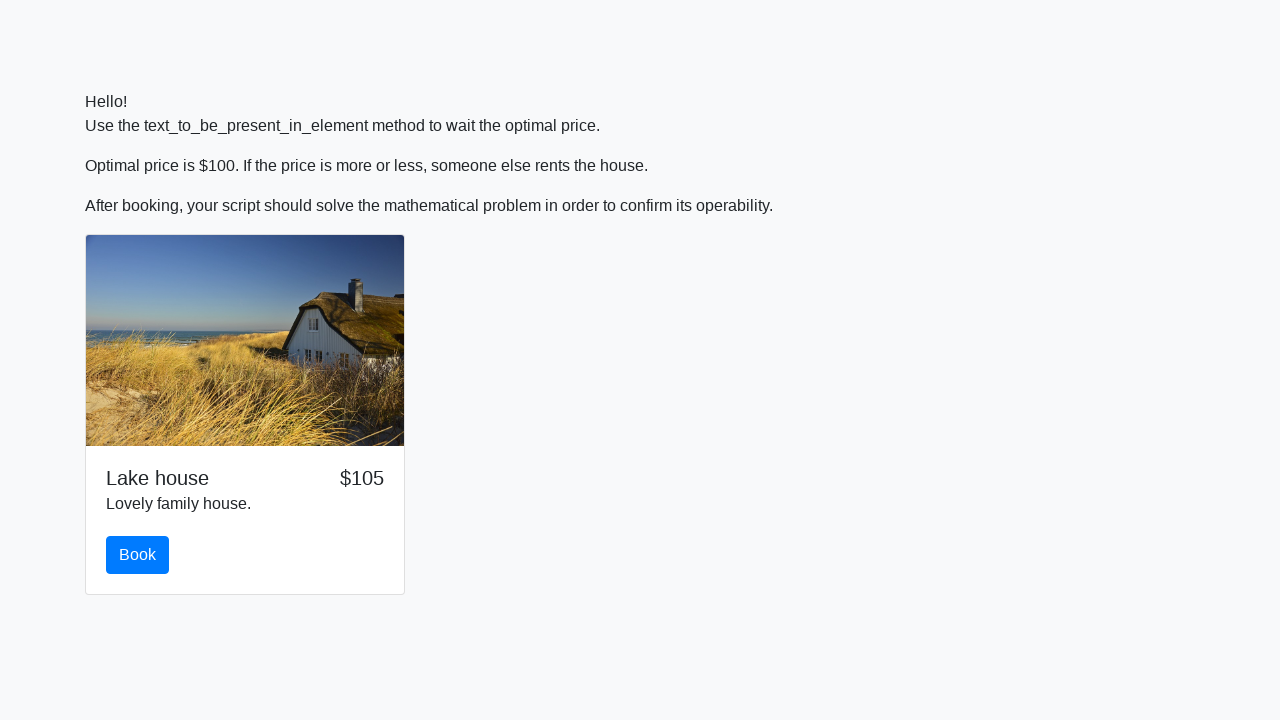

Waited for price to change to $100
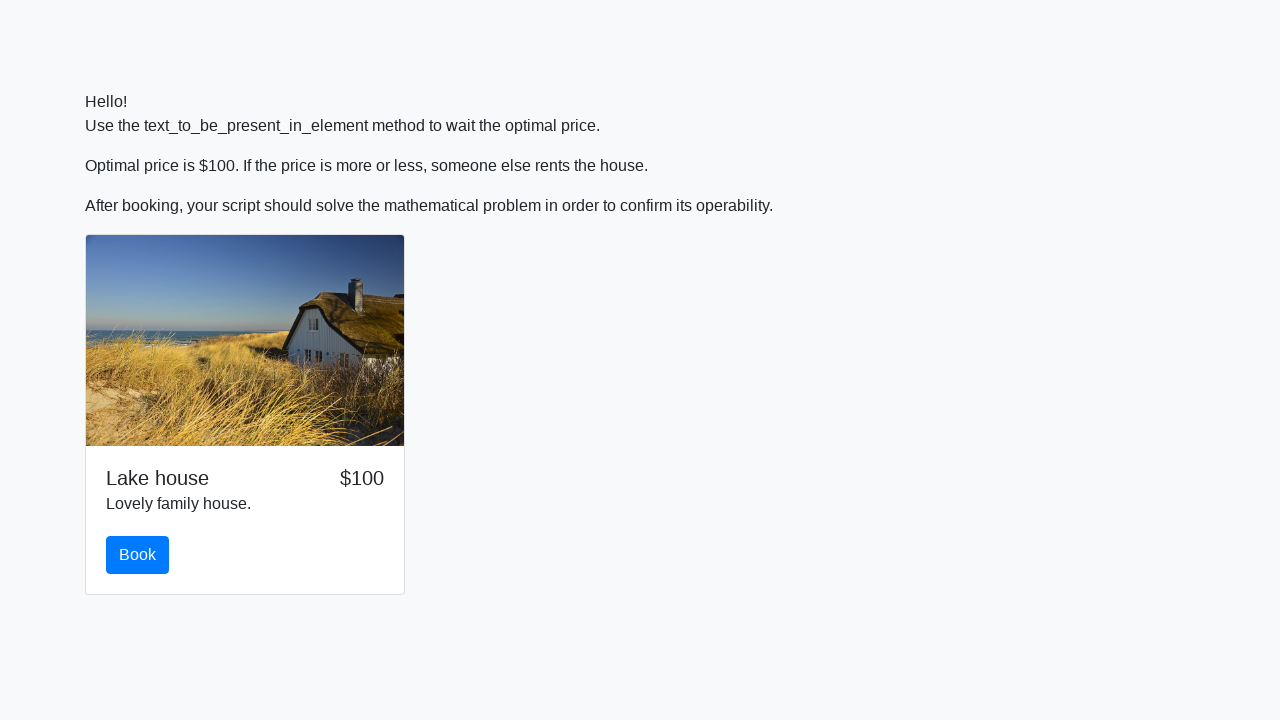

Clicked the book button at (138, 555) on #book
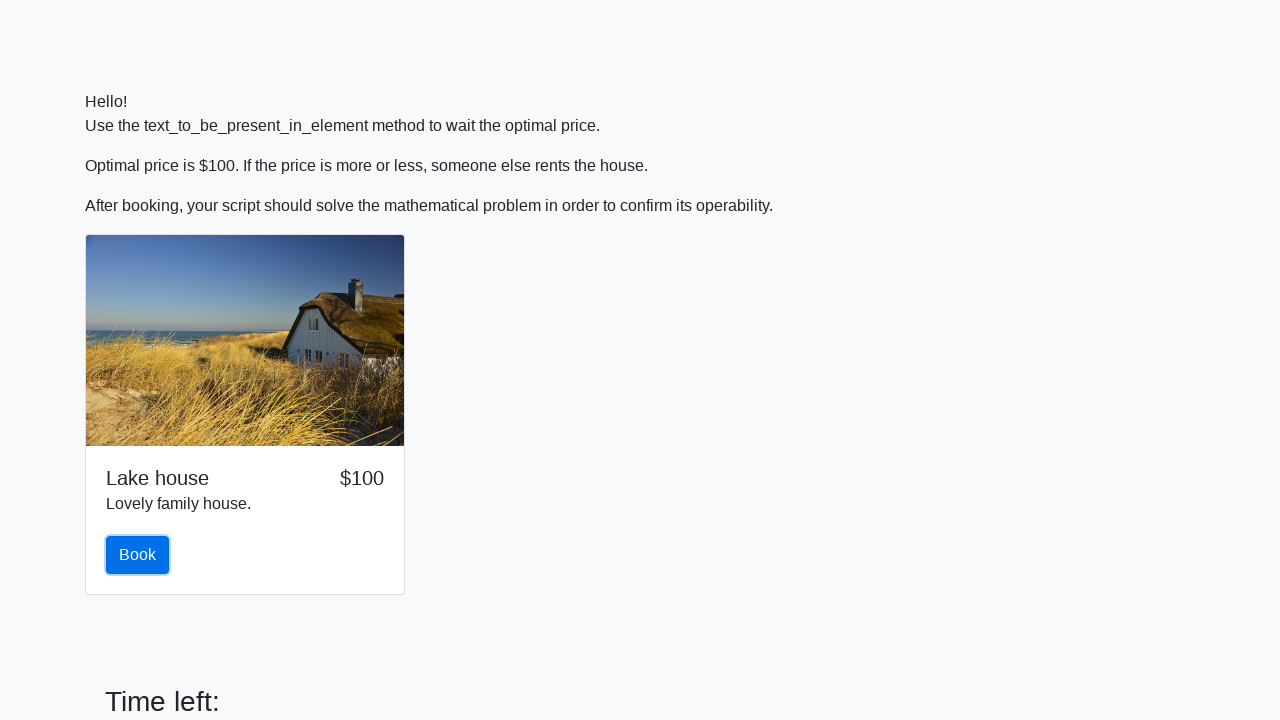

Retrieved input value from page
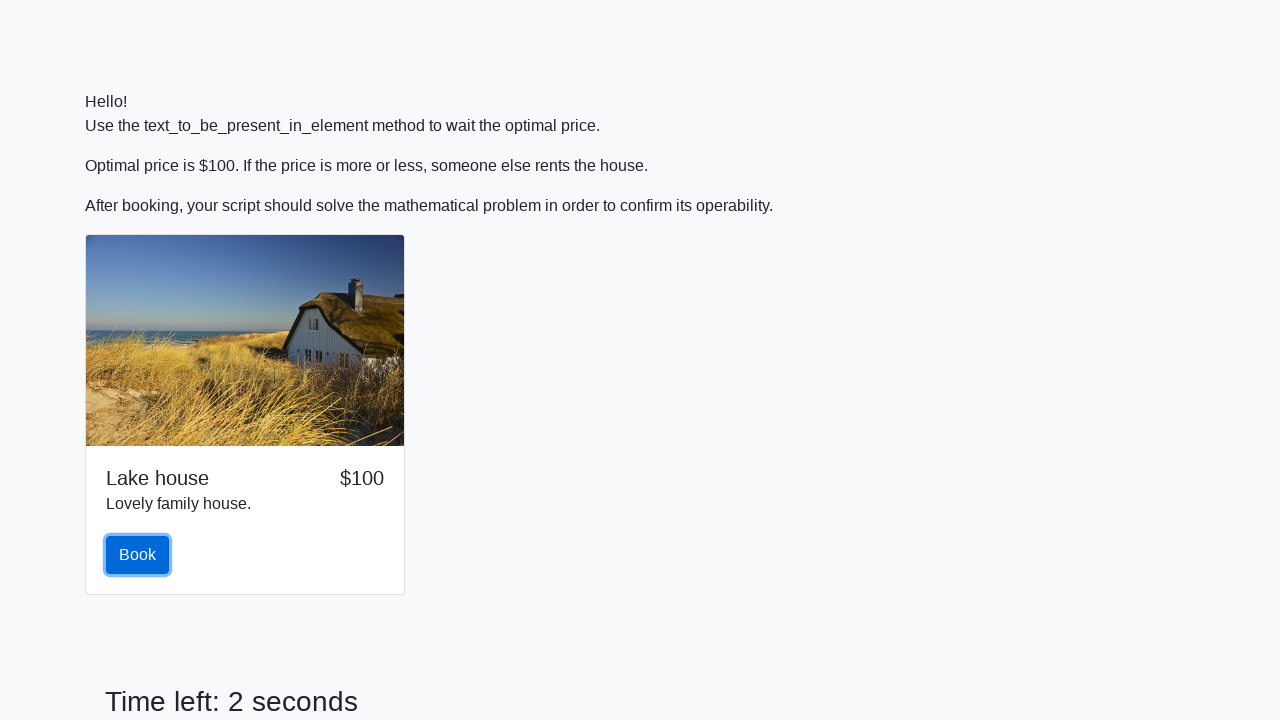

Calculated answer using formula: -0.2960286457953951
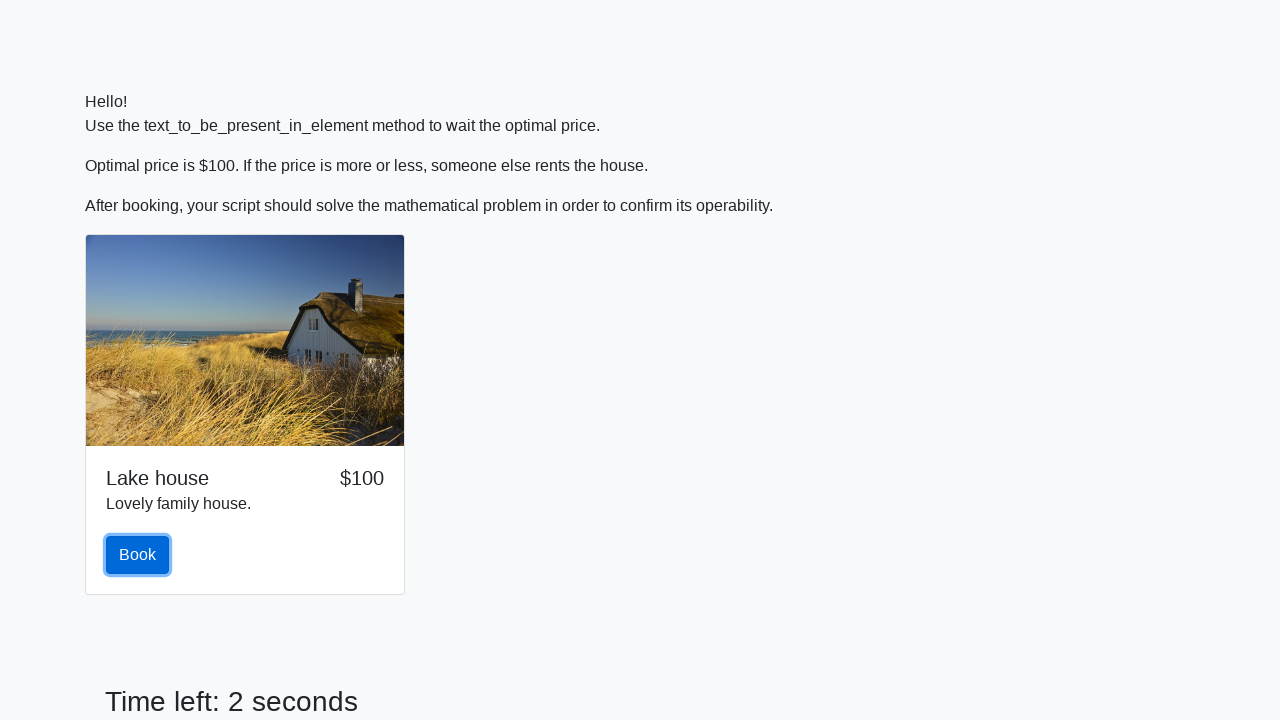

Filled answer field with calculated result on #answer
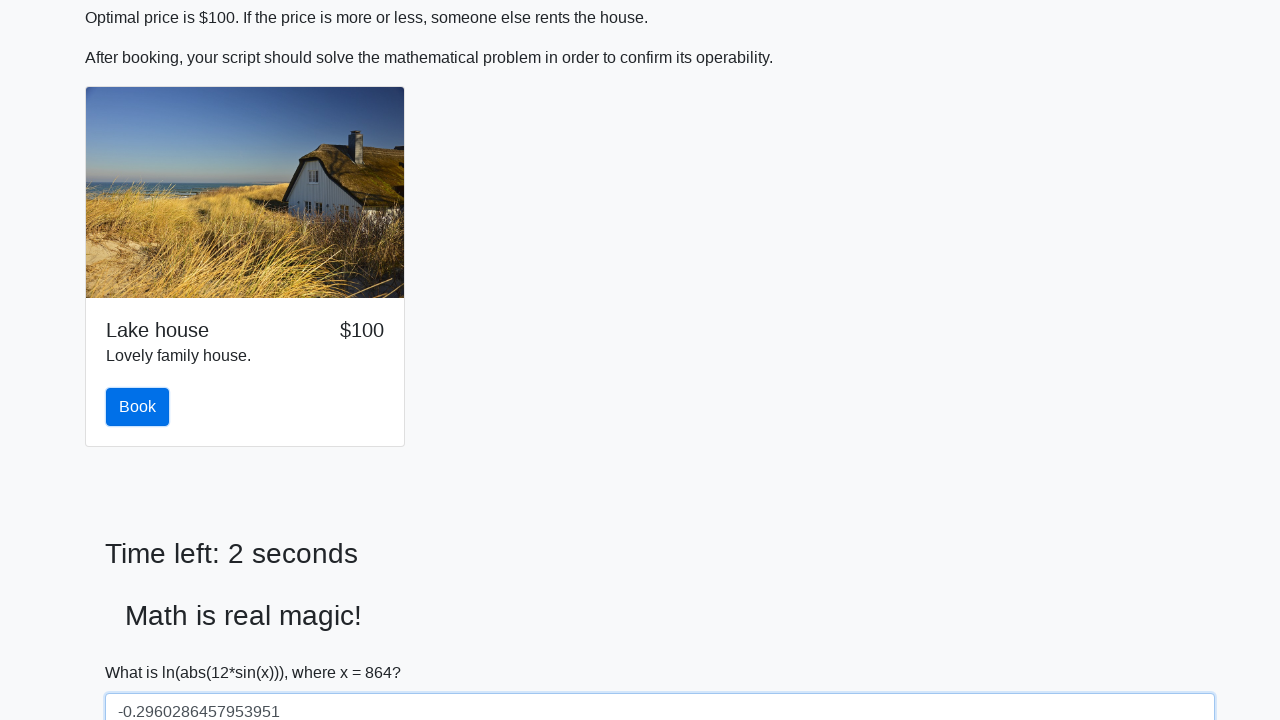

Clicked the solve button to submit answer at (143, 651) on #solve
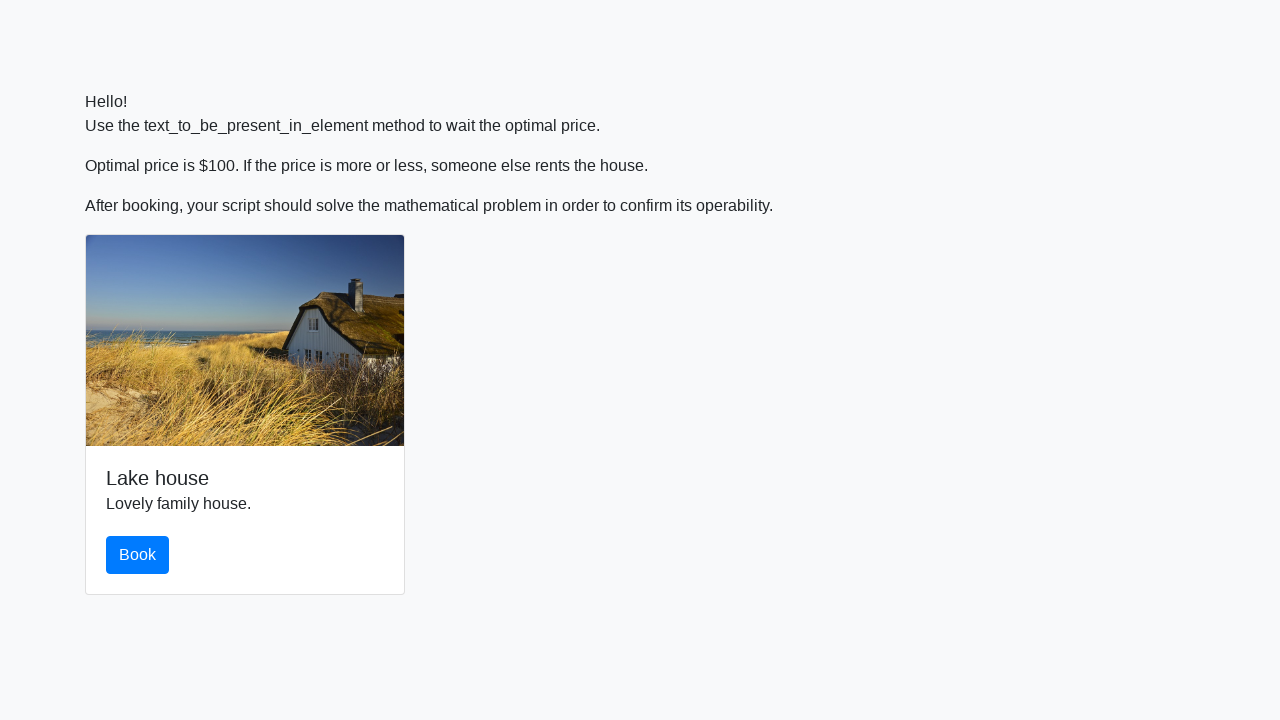

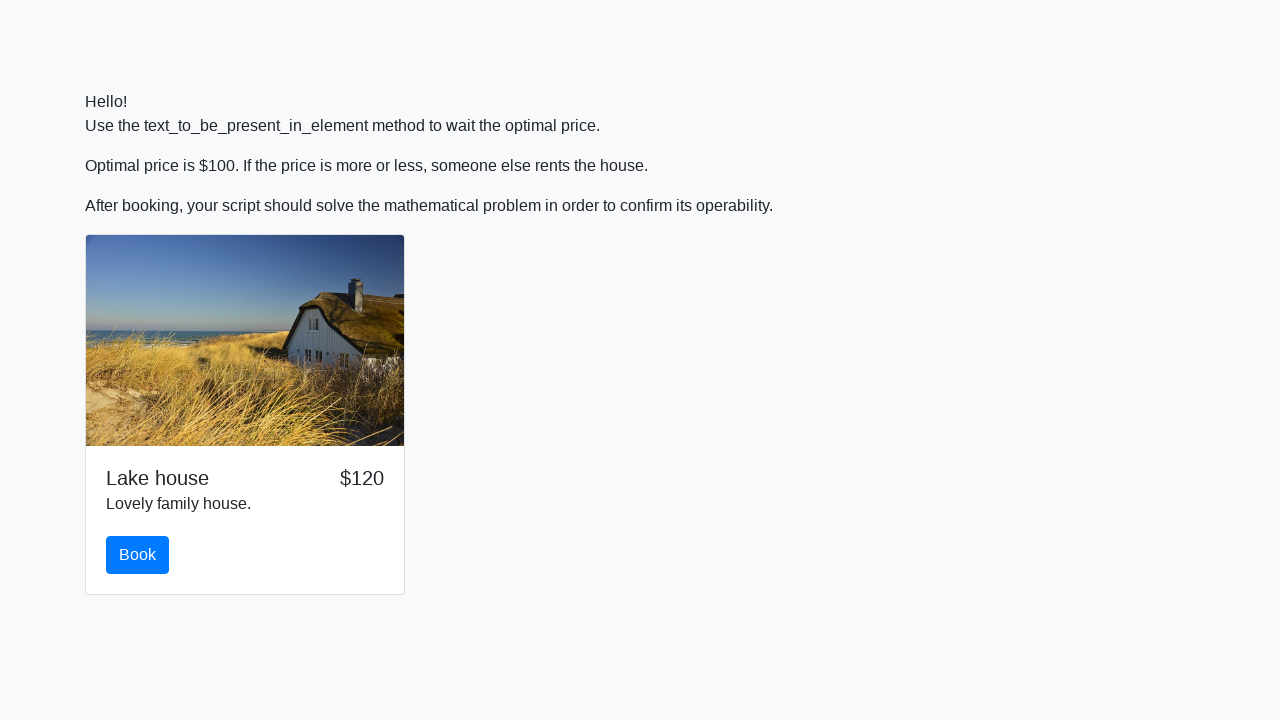